Tests drag and drop functionality by dragging an element and dropping it onto a target element

Starting URL: https://jqueryui.com/resources/demos/droppable/default.html

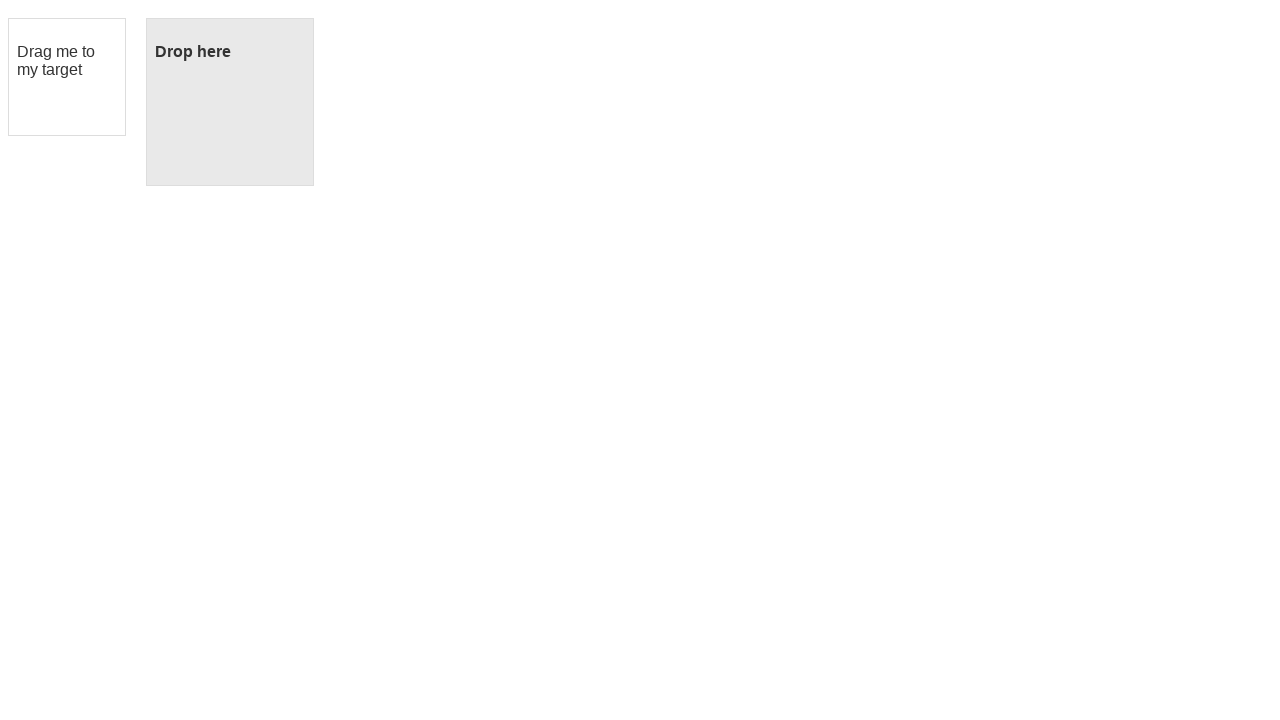

Located the draggable element with id 'draggable'
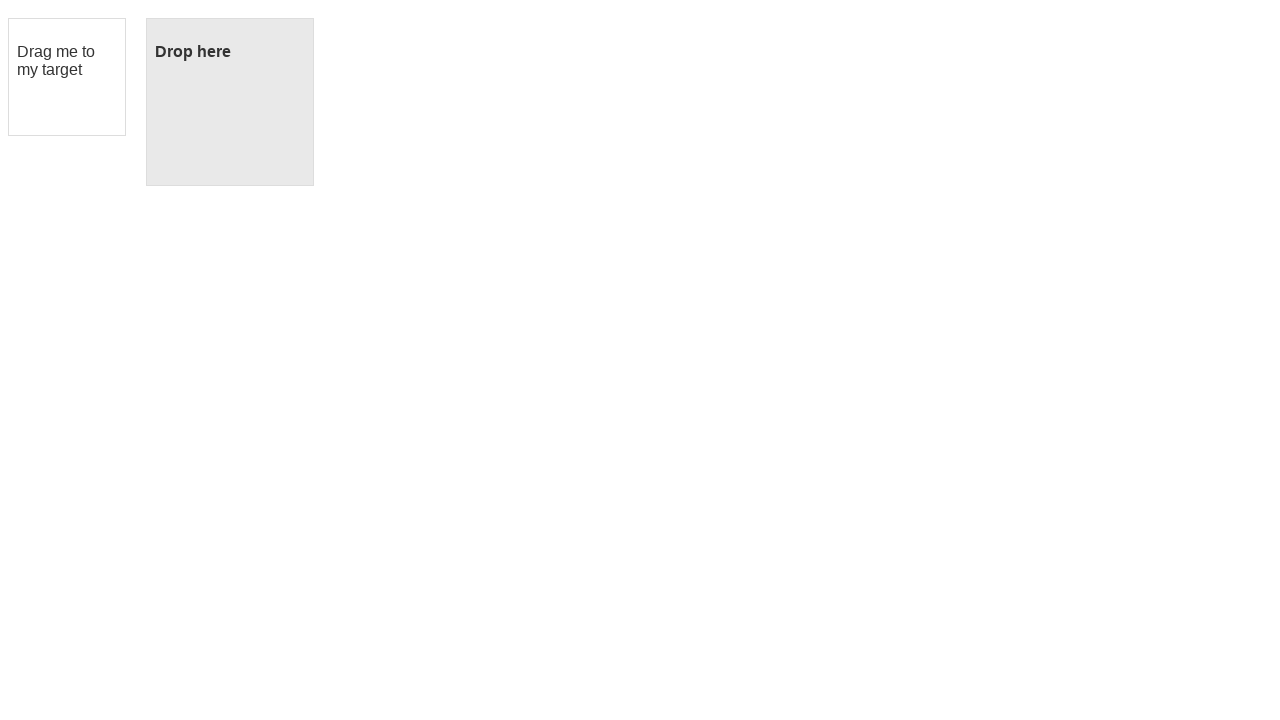

Located the droppable target element with id 'droppable'
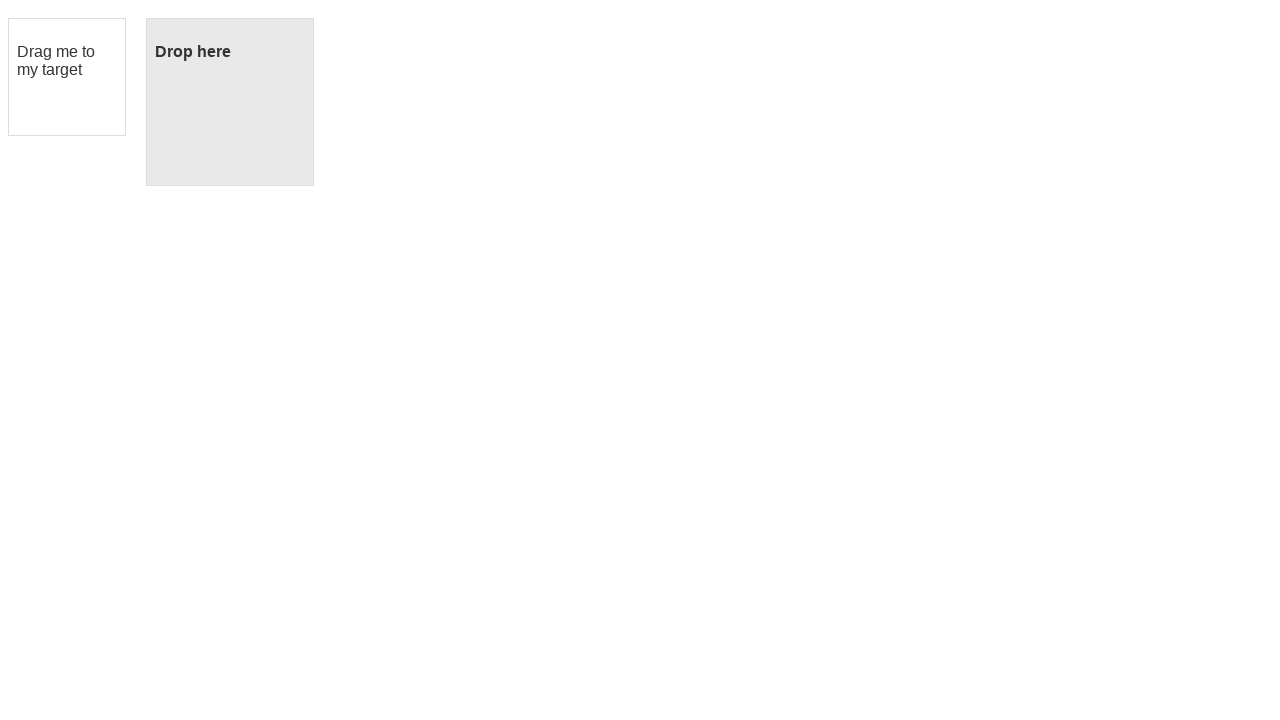

Dragged the element and dropped it onto the target element at (230, 102)
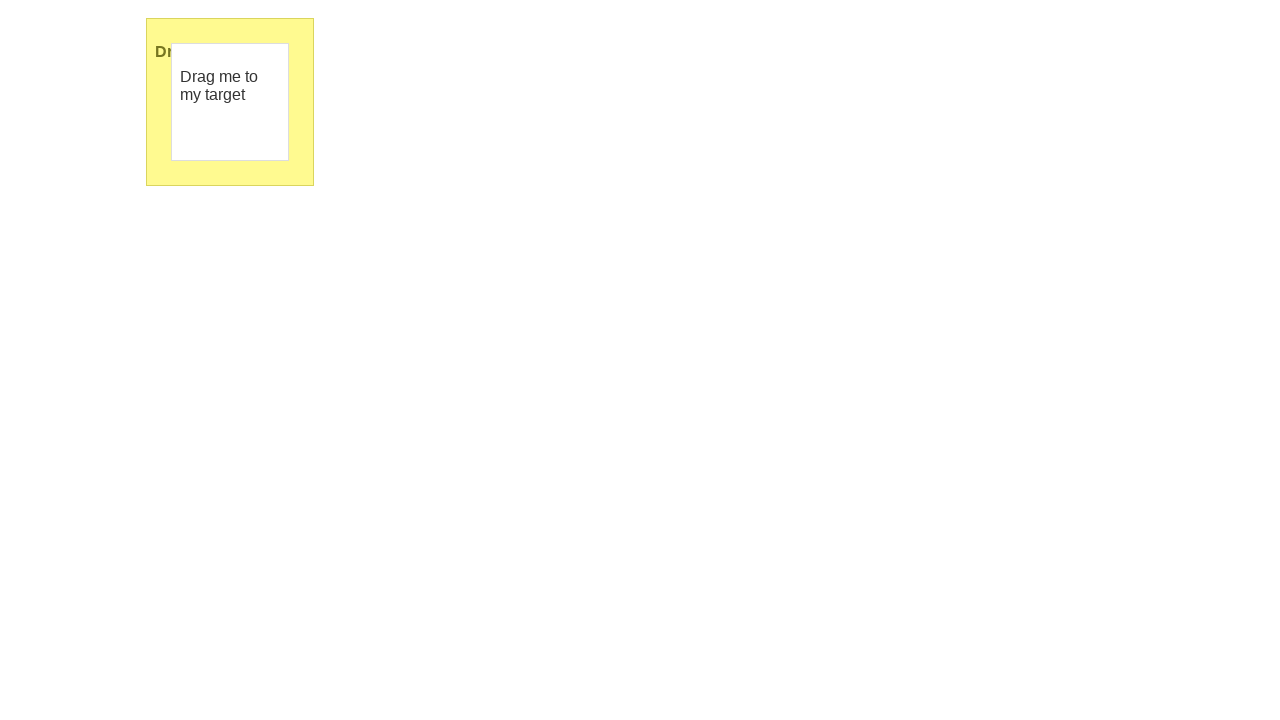

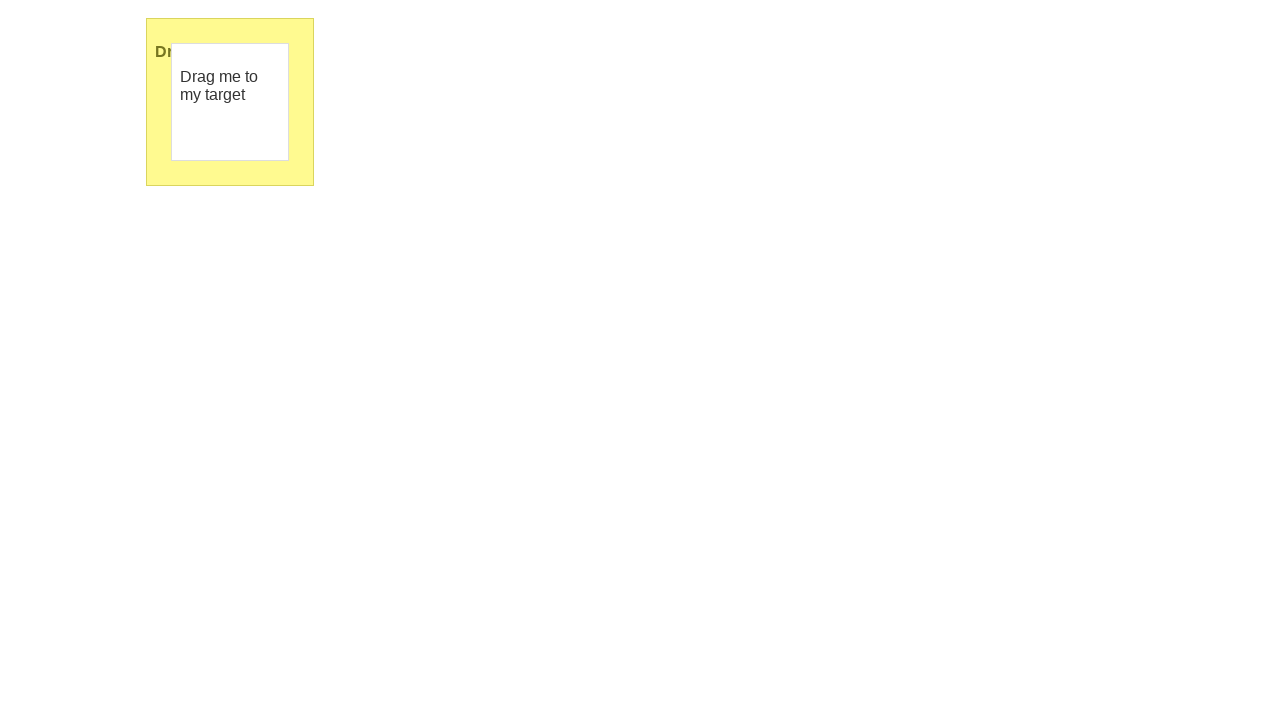